Tests drag and drop functionality by dragging an element and dropping it onto a target area, verifying the drop action is successful.

Starting URL: https://sahitest.com/demo/dragDropMooTools.htm

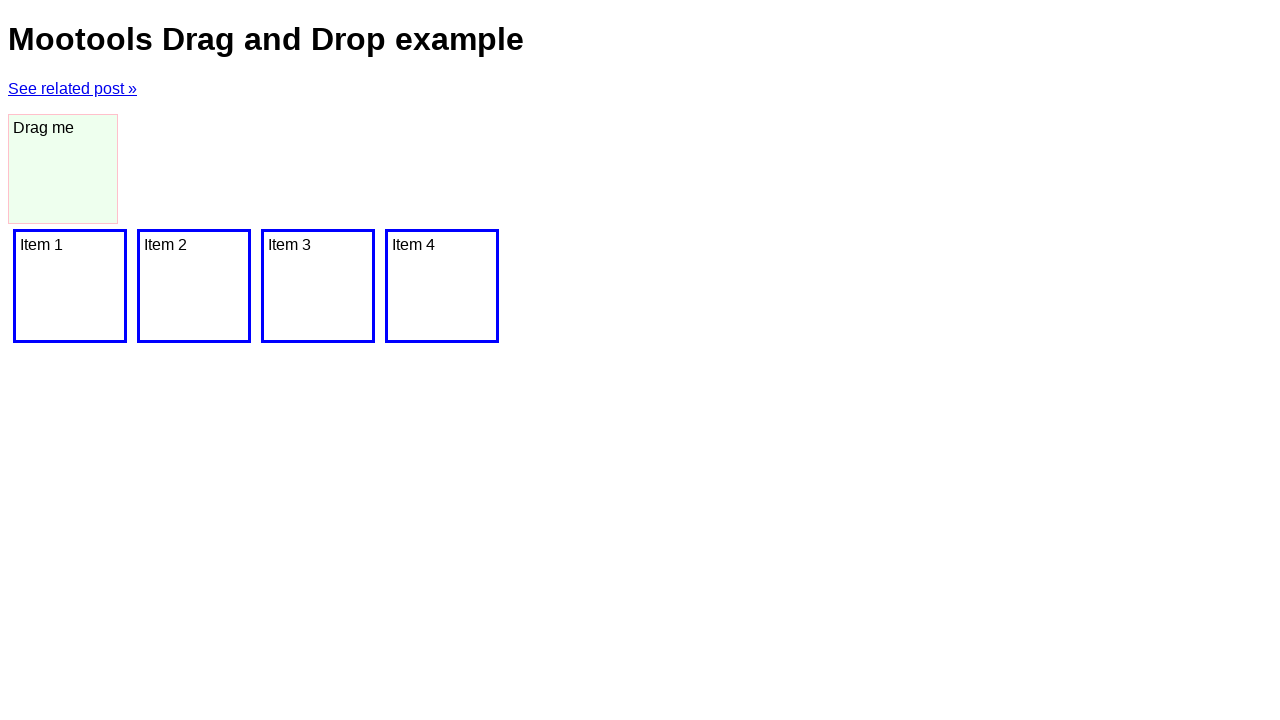

Located the dragger element (#dragger)
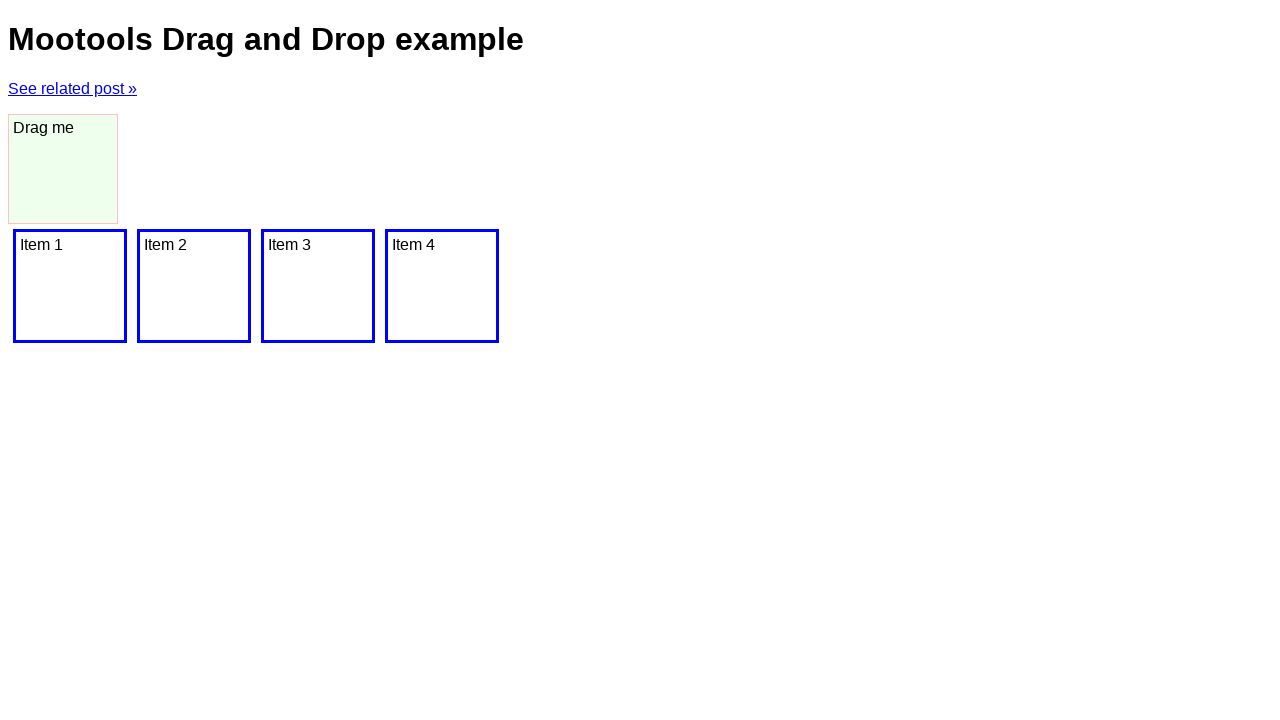

Located the target drop area (Item 1)
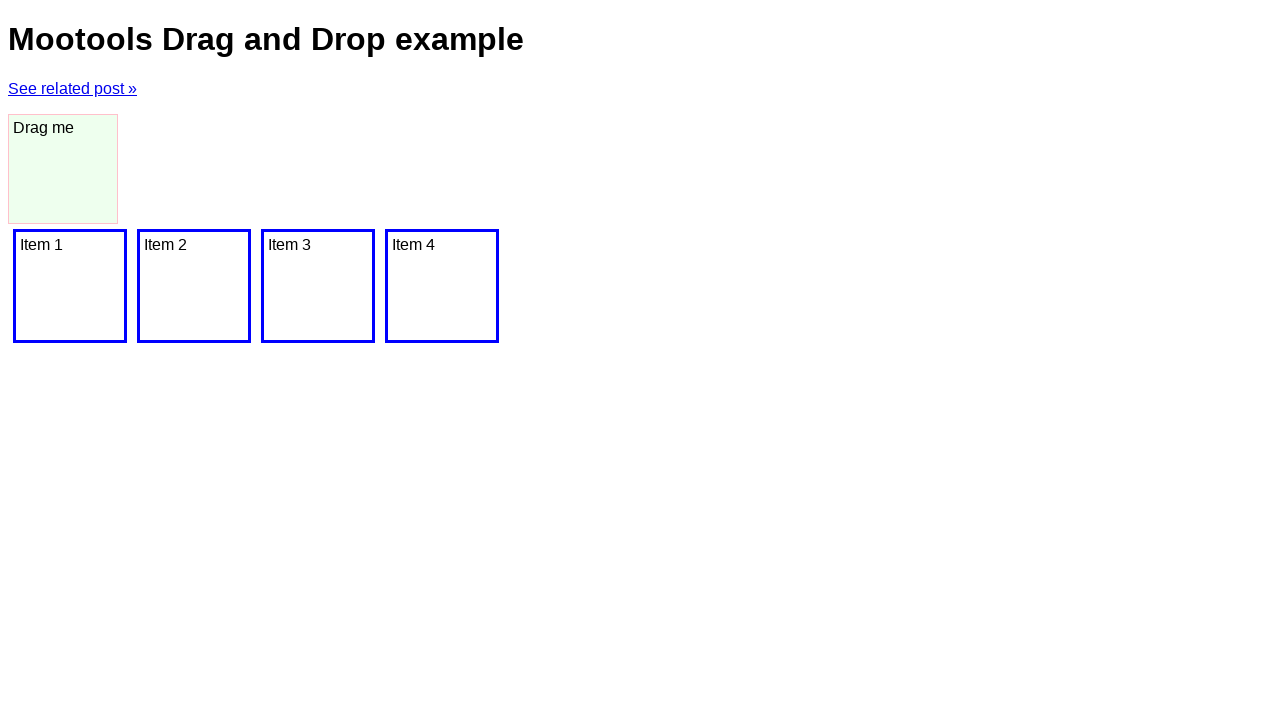

Dragged the dragger element to Item 1 target at (70, 286)
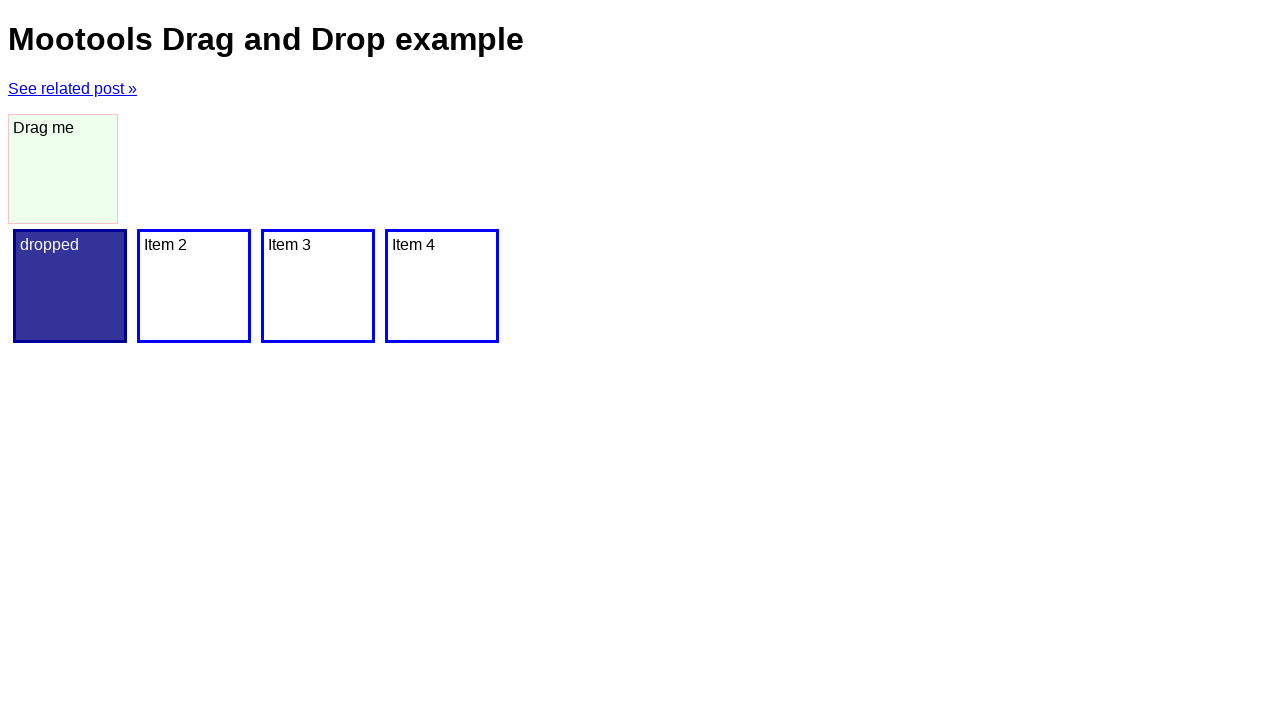

Verified drop was successful - 'dropped' text found in page
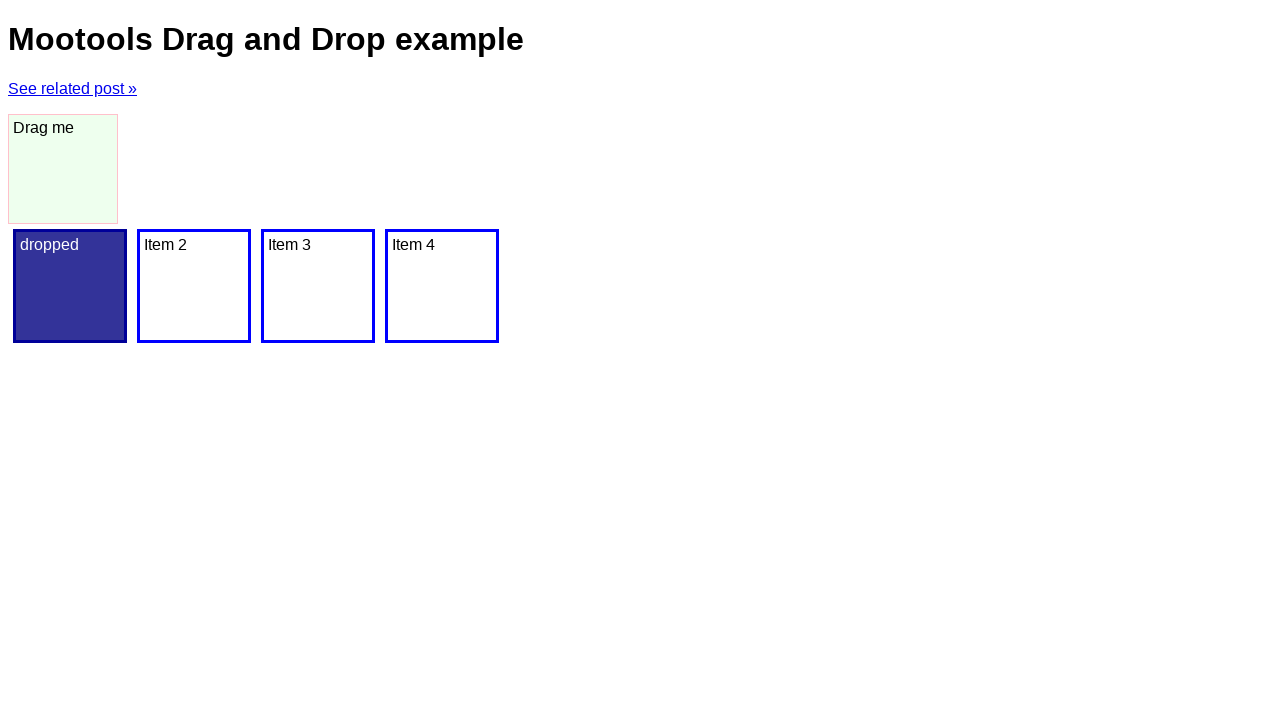

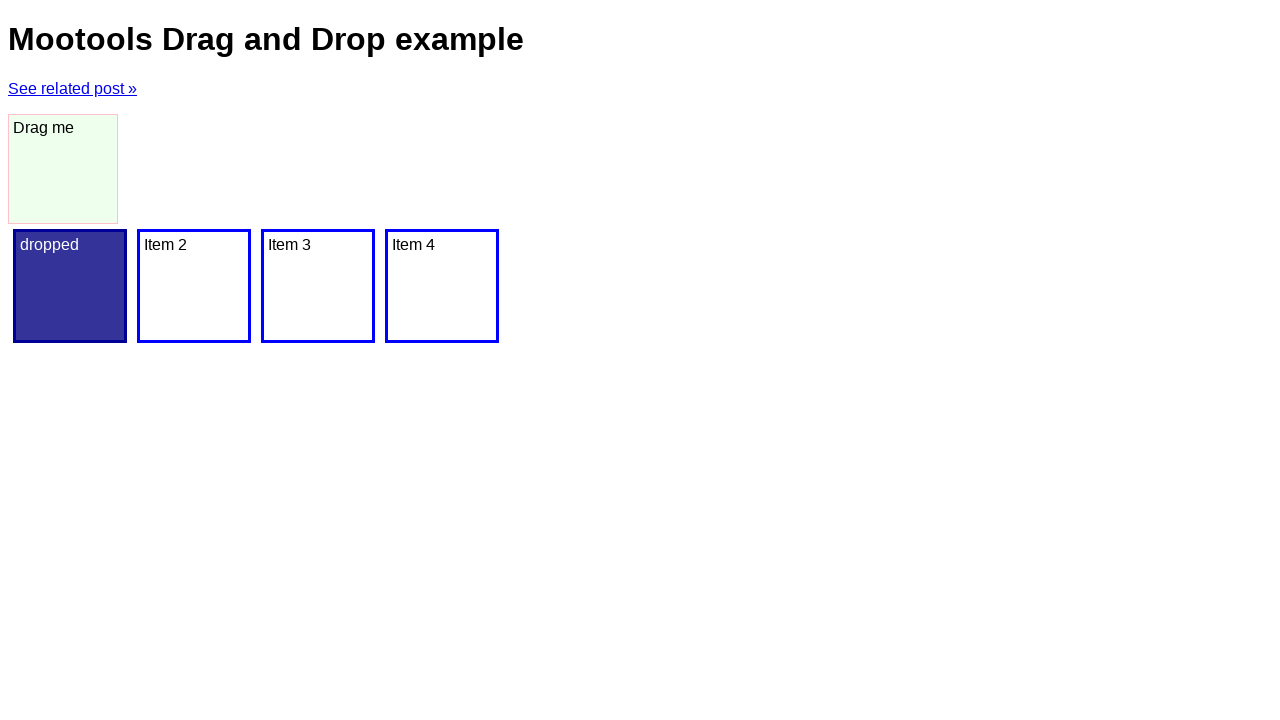